Tests the sorting functionality of a vegetable/fruit table by clicking the column header and verifying that items are displayed in alphabetical order

Starting URL: https://rahulshettyacademy.com/seleniumPractise/#/offers

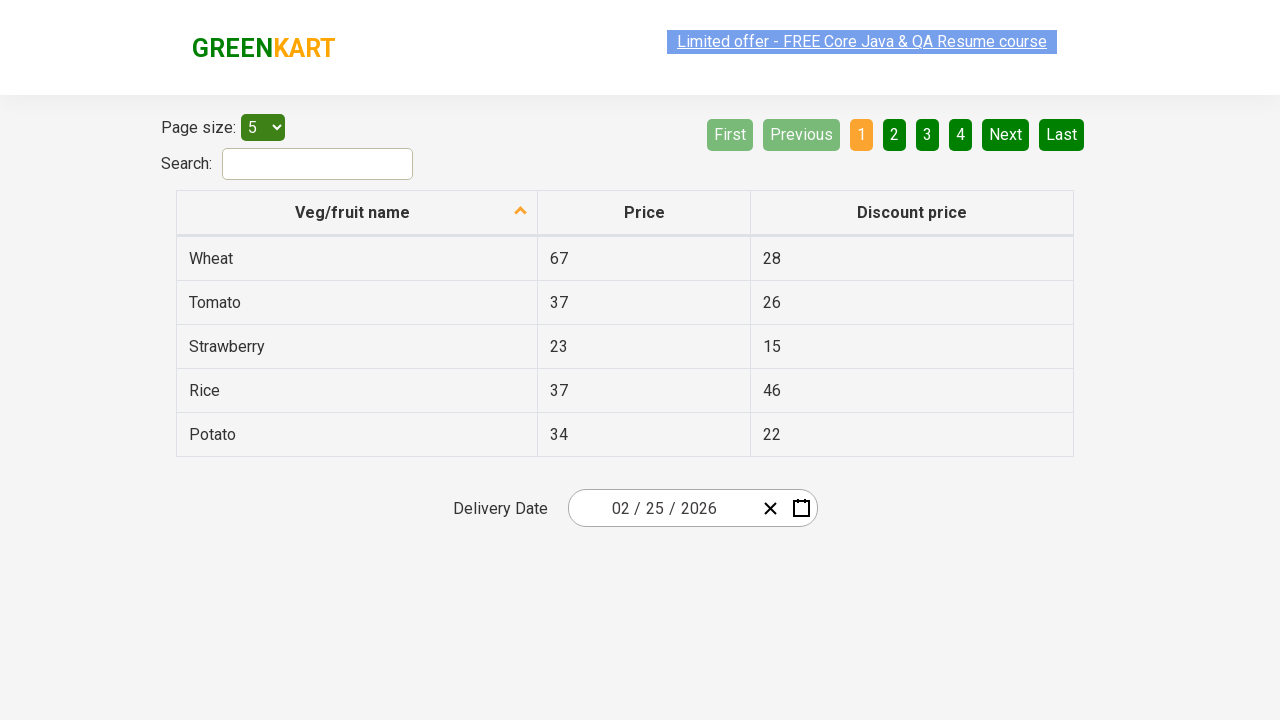

Clicked 'Veg/fruit name' column header to sort at (353, 212) on xpath=//span[text()='Veg/fruit name']
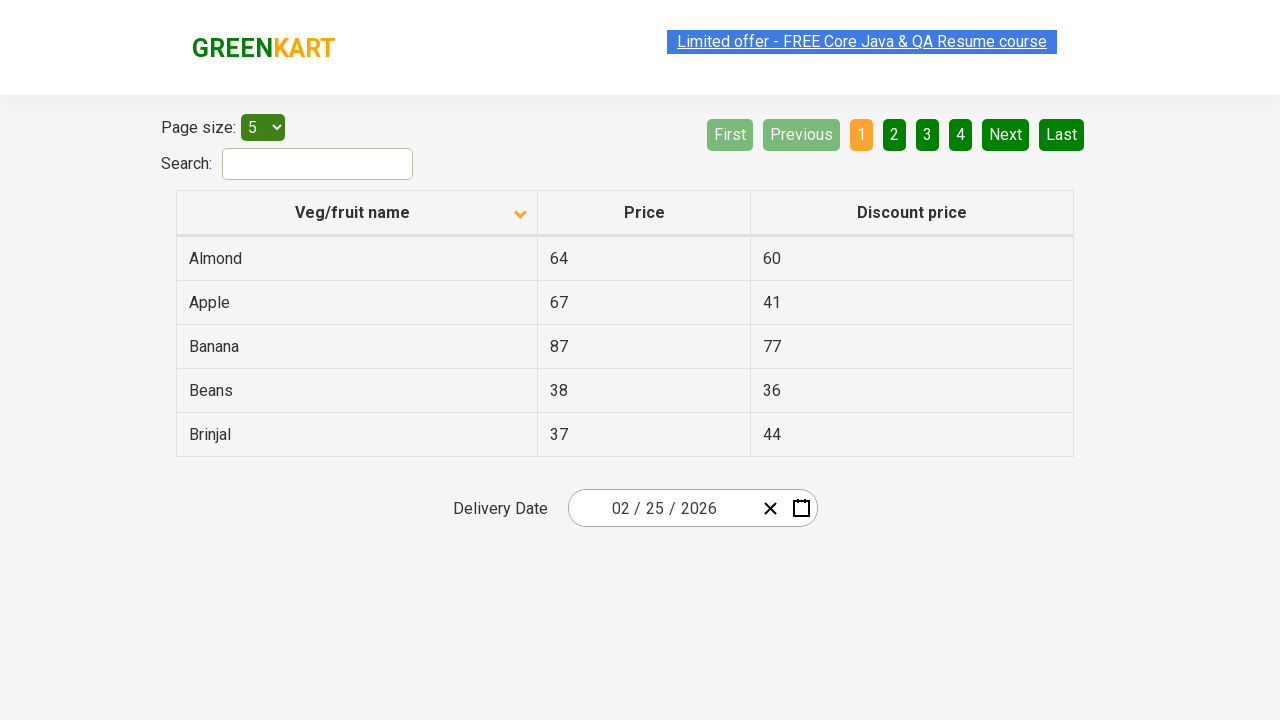

Waited for network idle after sorting
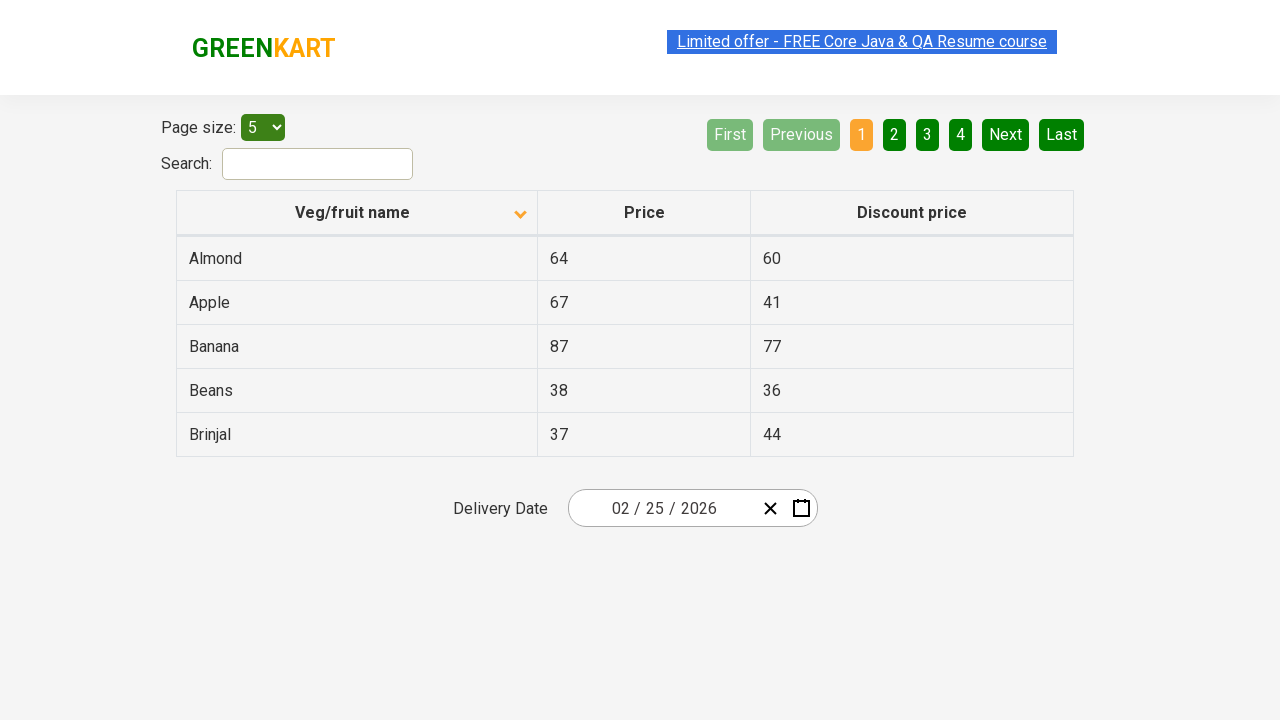

Retrieved all vegetable/fruit names from the first column
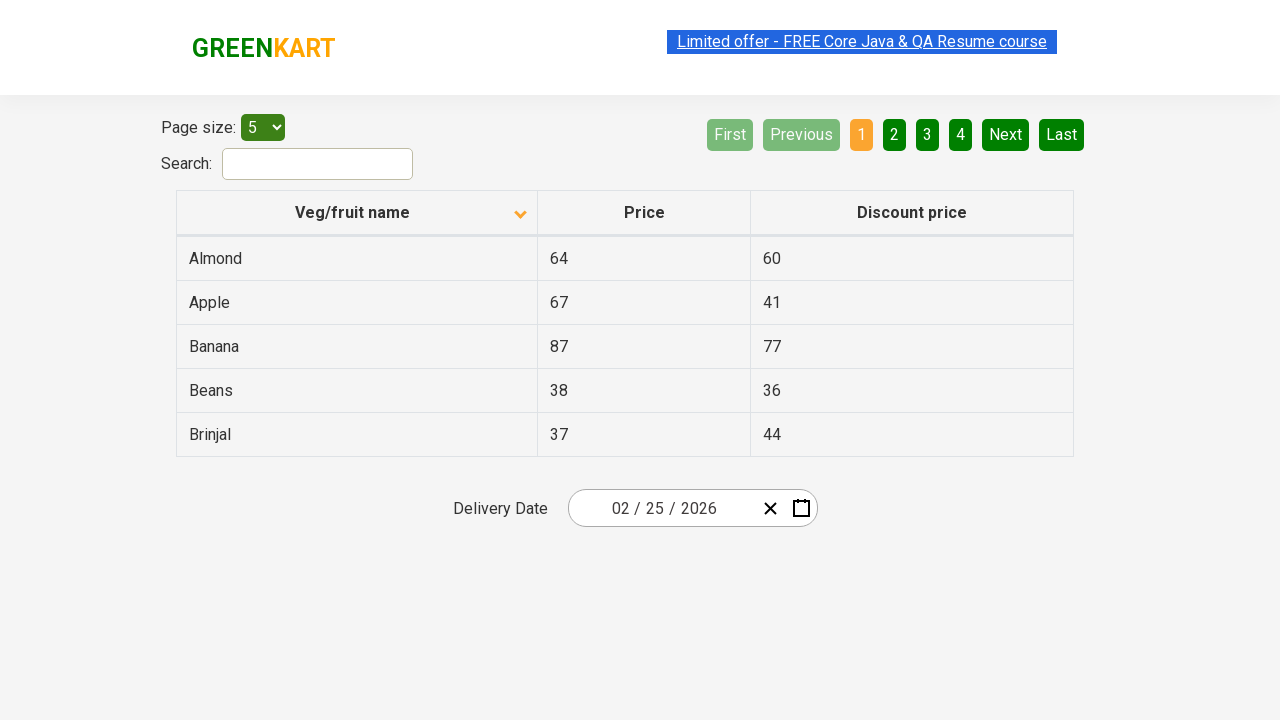

Extracted 5 vegetable names from table
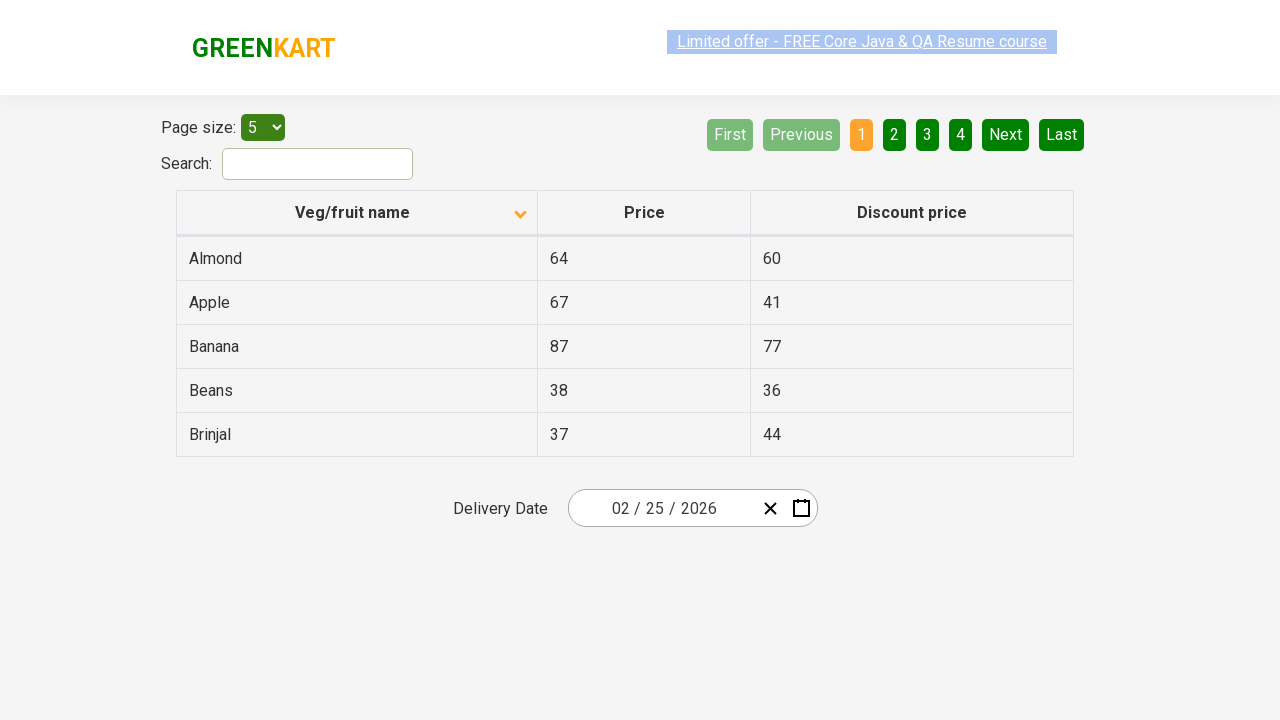

Created expected sorted list for comparison
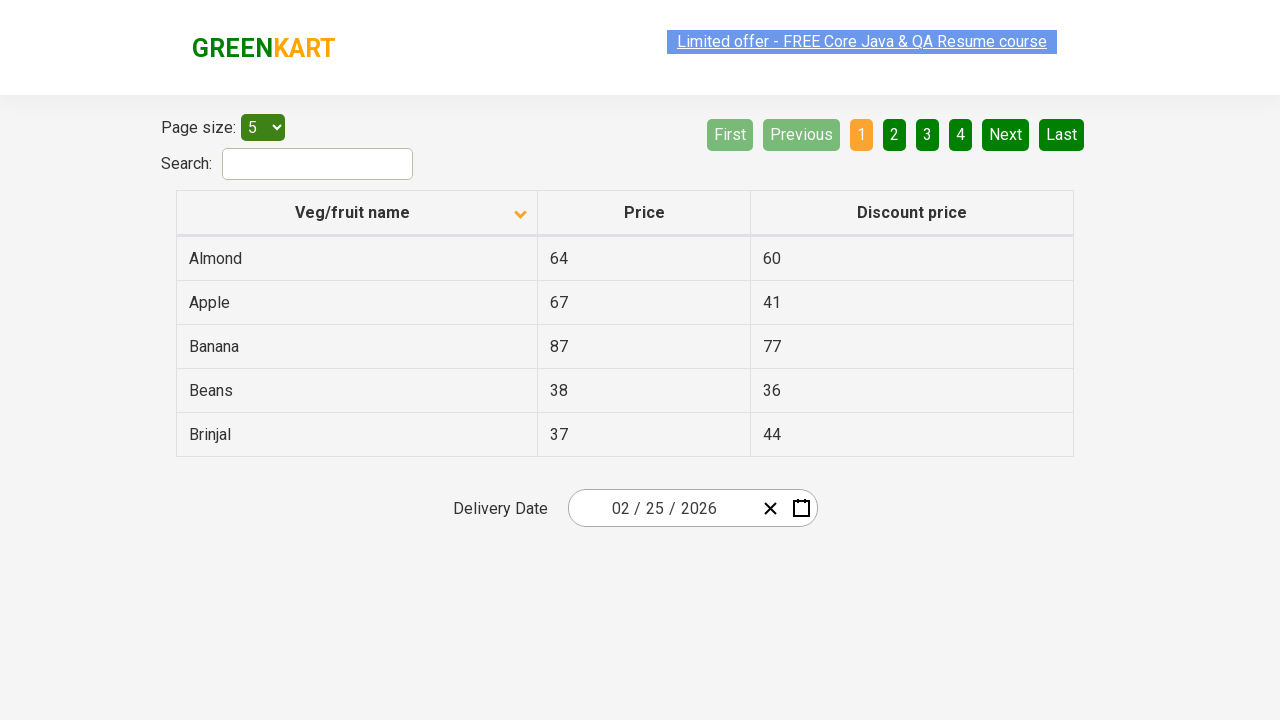

Verified that vegetables are sorted in alphabetical order
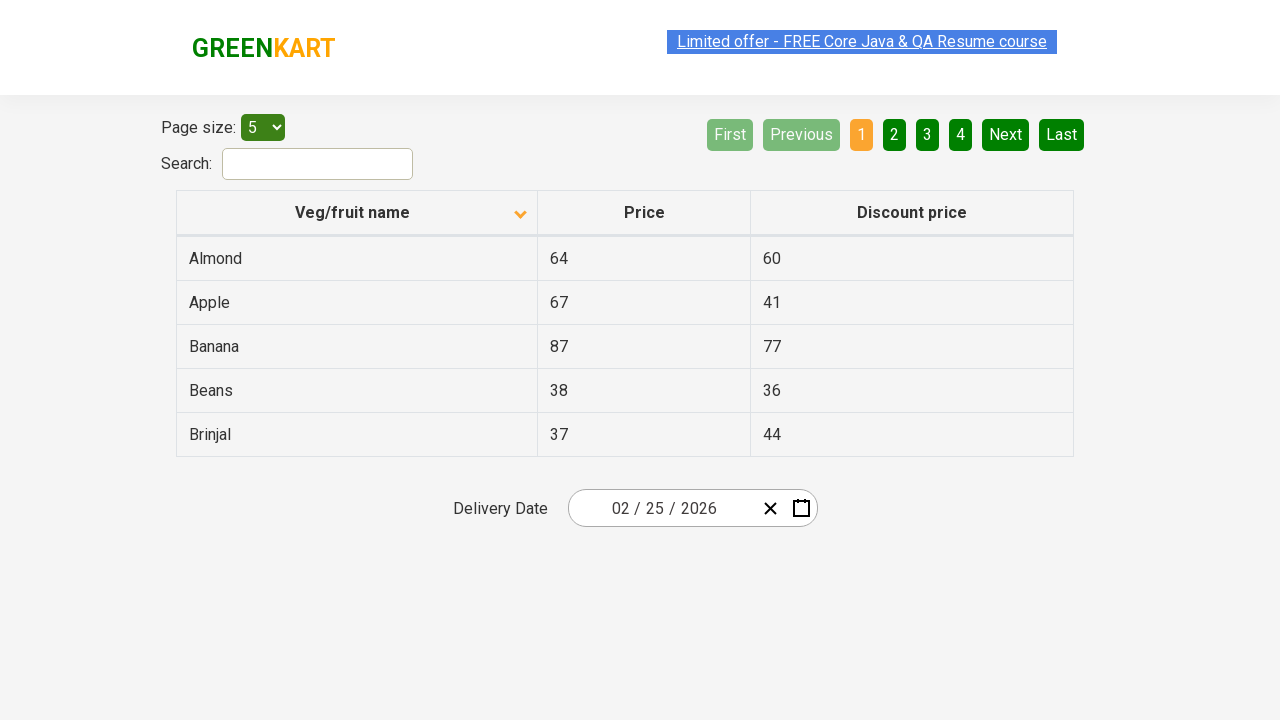

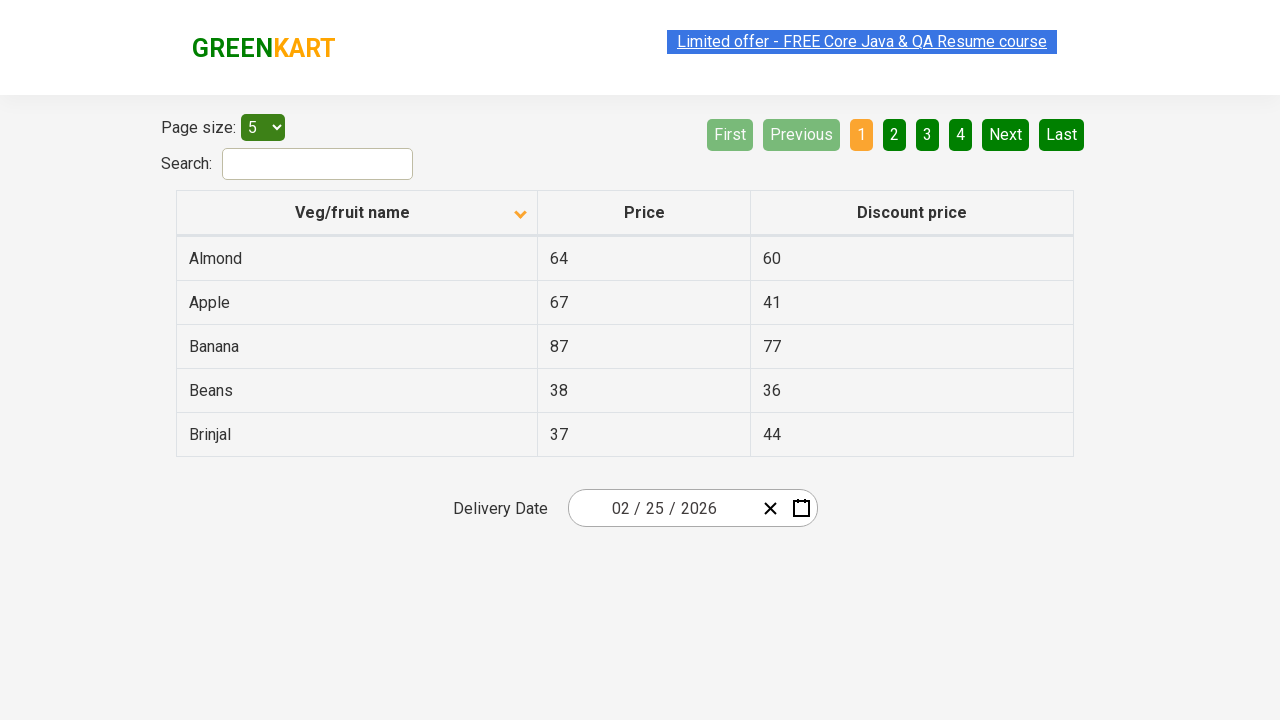